Tests various button click types including double click, right click, and regular click on the Buttons page

Starting URL: https://demoqa.com/elements

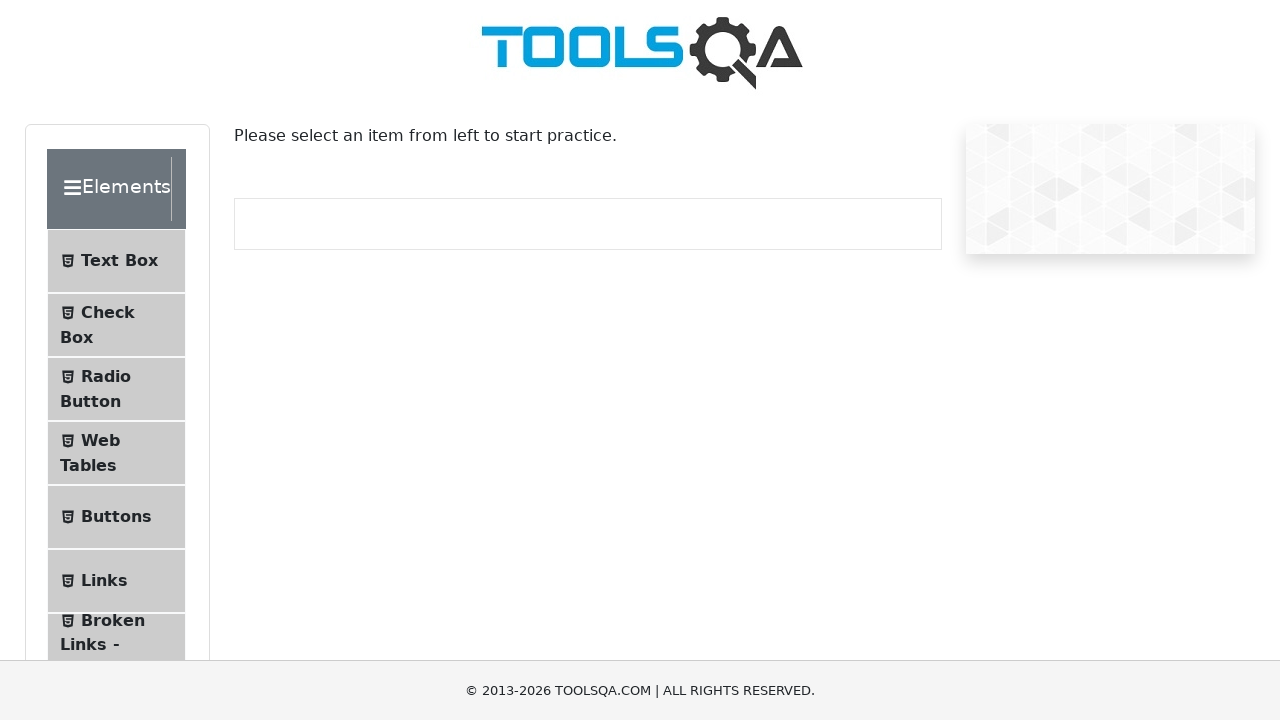

Clicked on Buttons menu item at (116, 517) on li#item-4
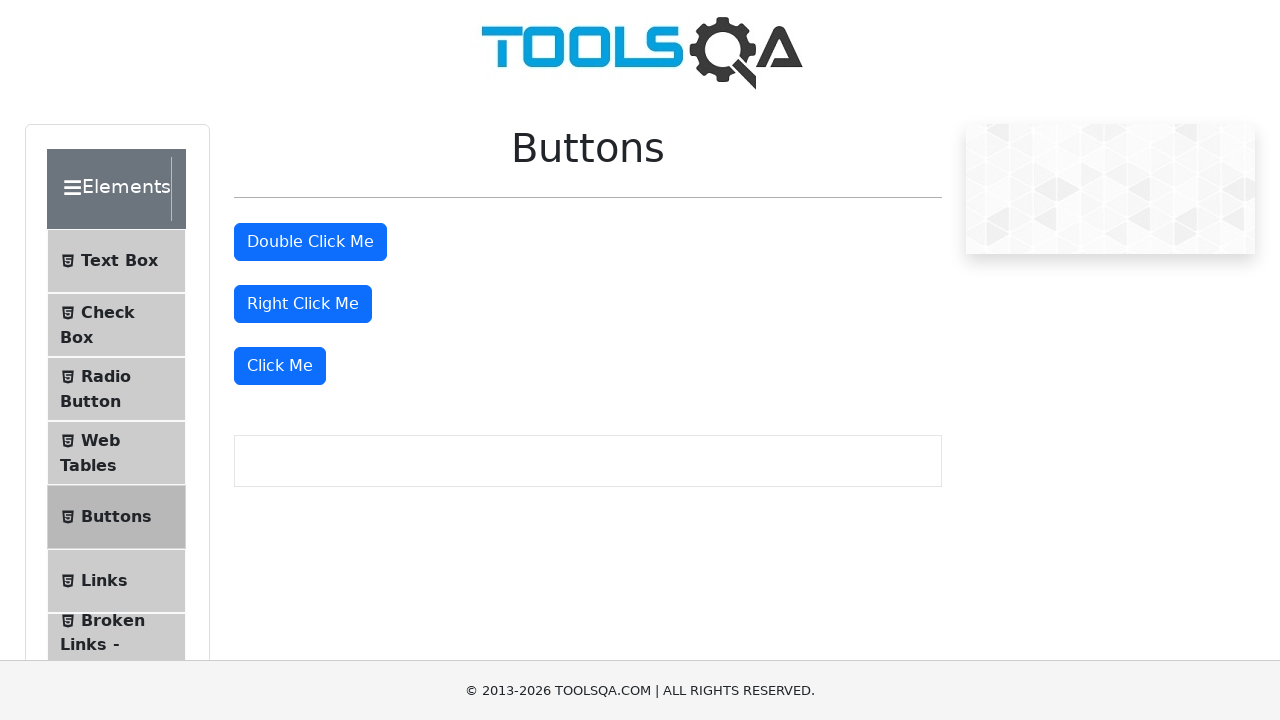

Buttons page loaded and double click button is visible
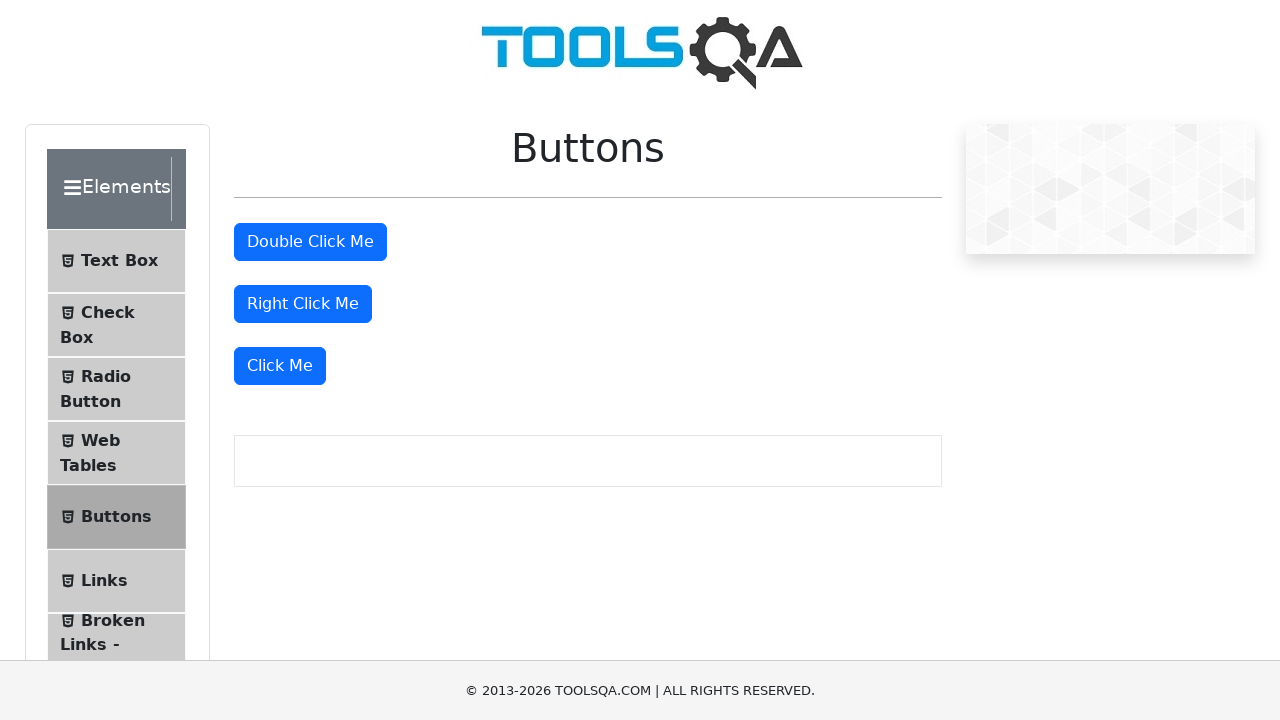

Double clicked on the double click button at (310, 242) on button#doubleClickBtn
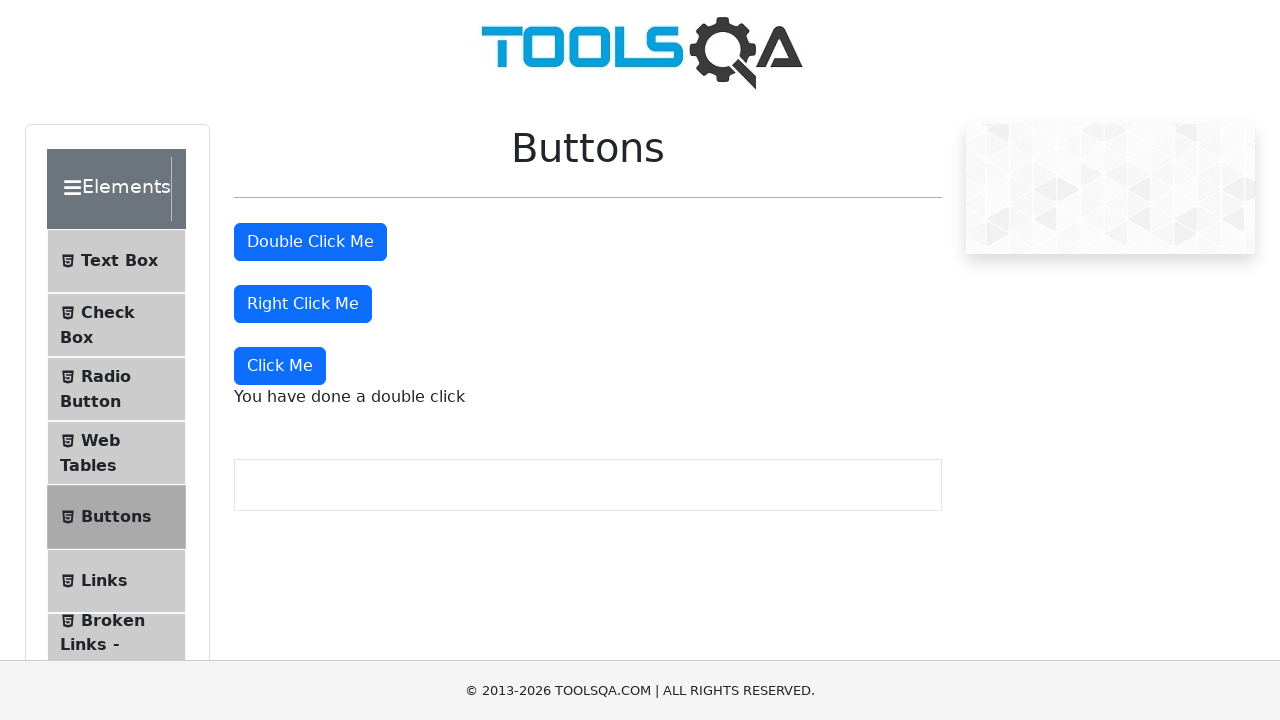

Waited 1 second after double click
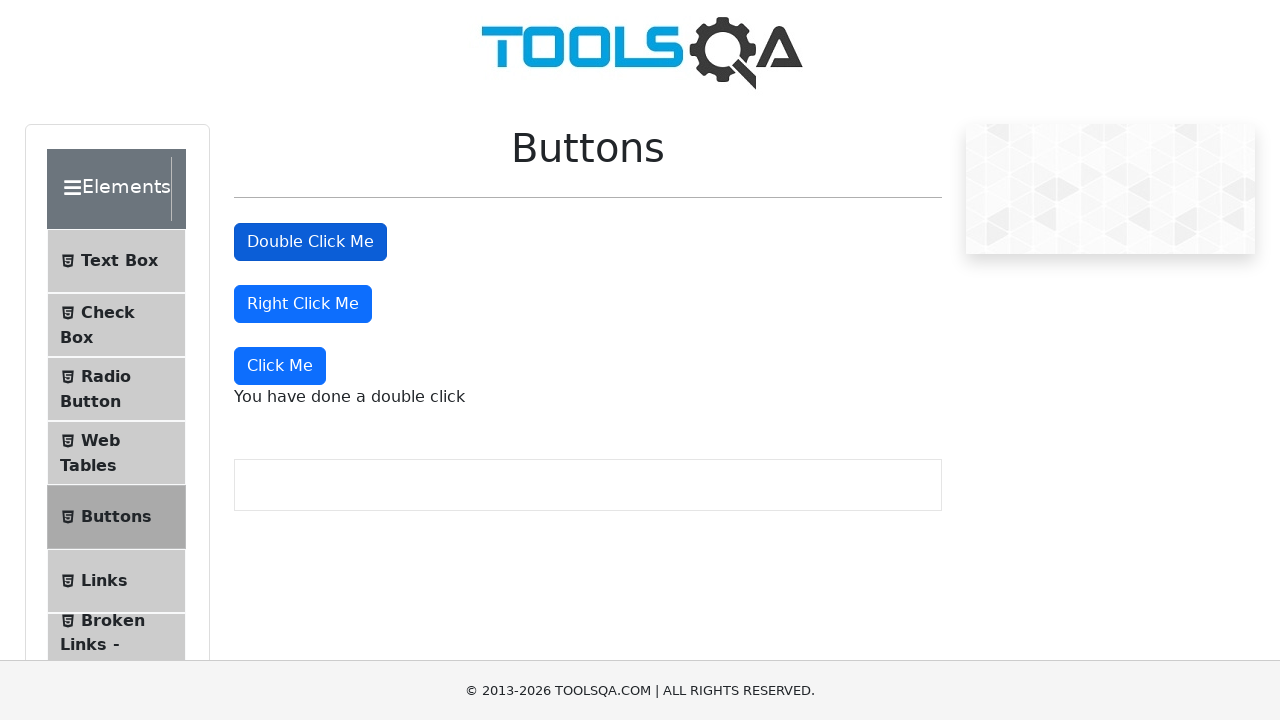

Reloaded the page
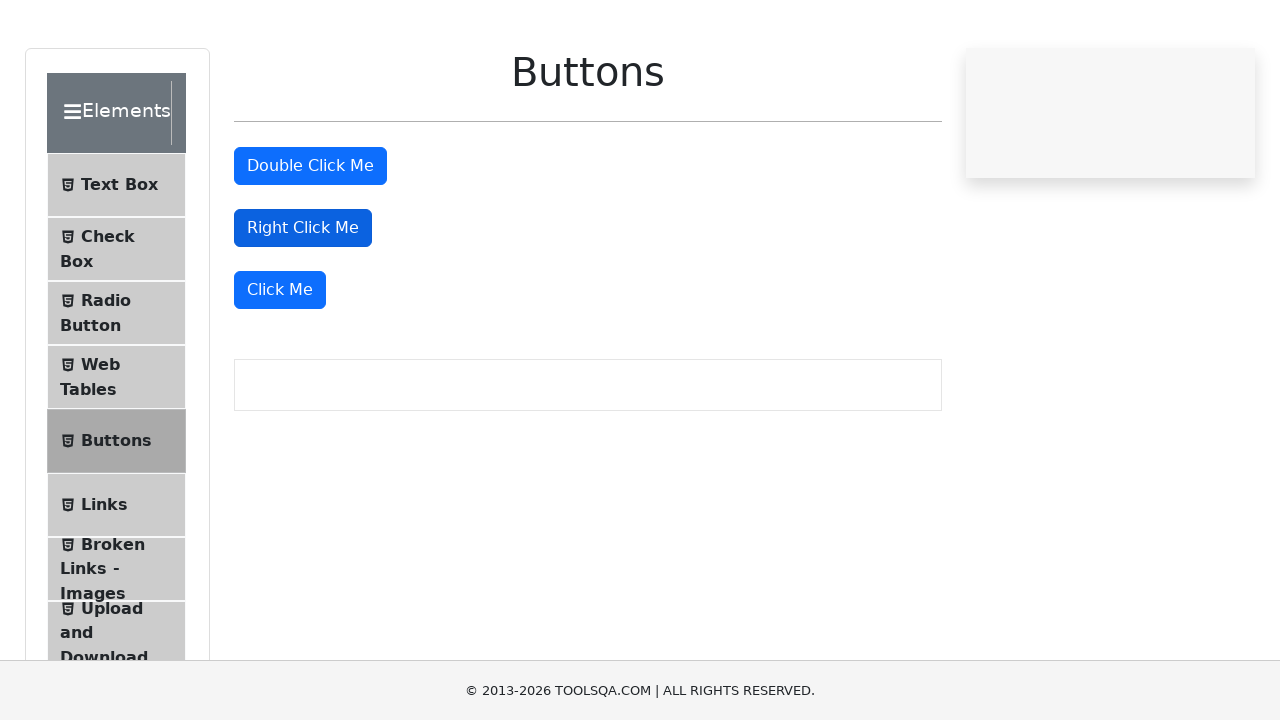

Right clicked on the right click button at (303, 304) on button#rightClickBtn
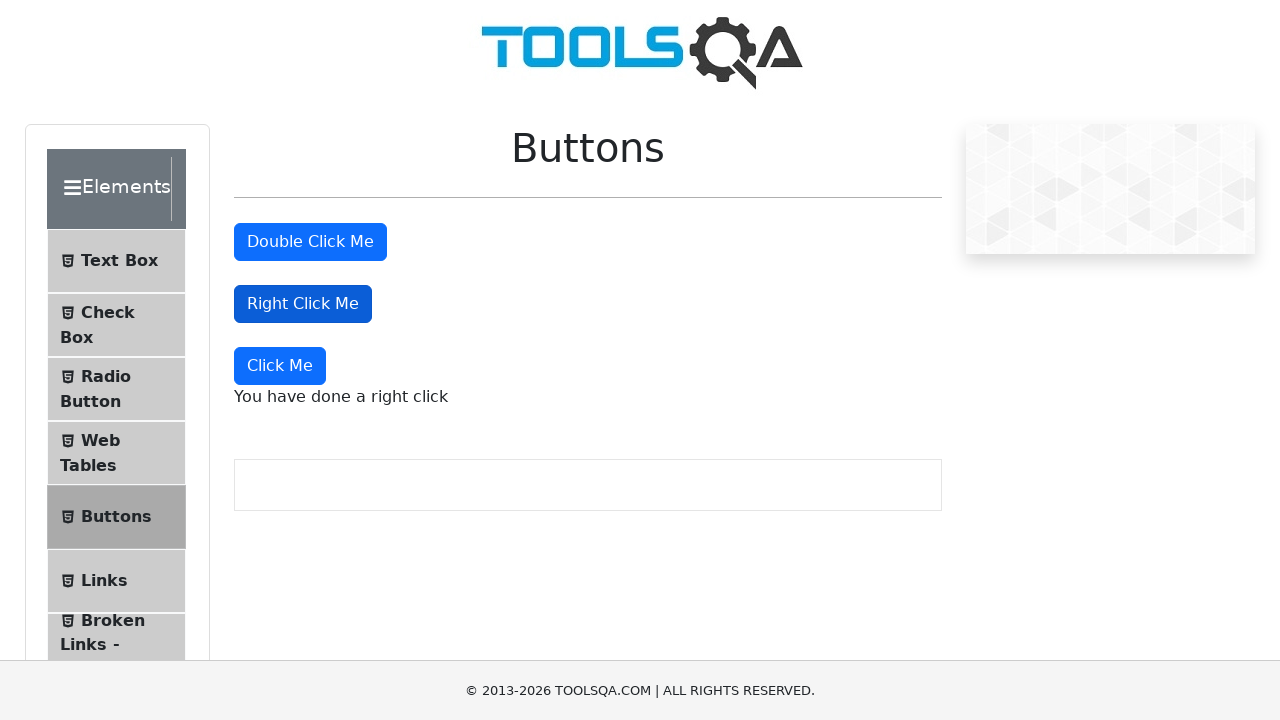

Waited 1 second after right click
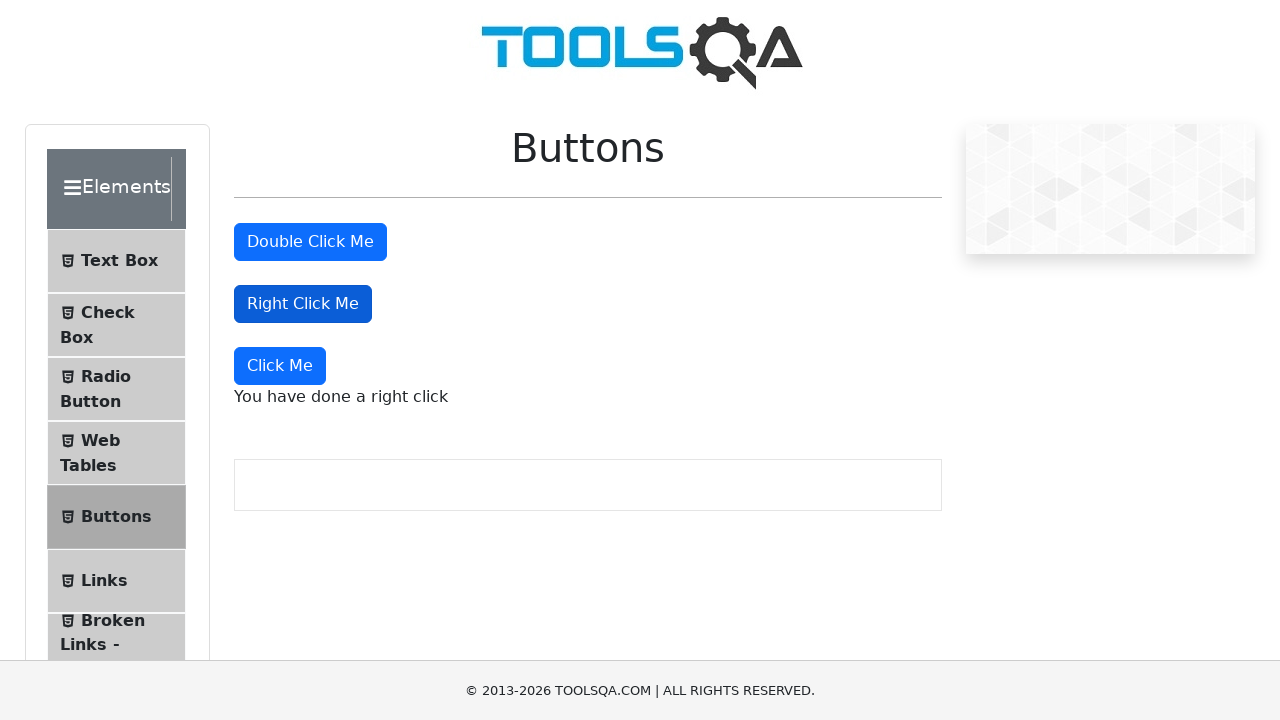

Reloaded the page again
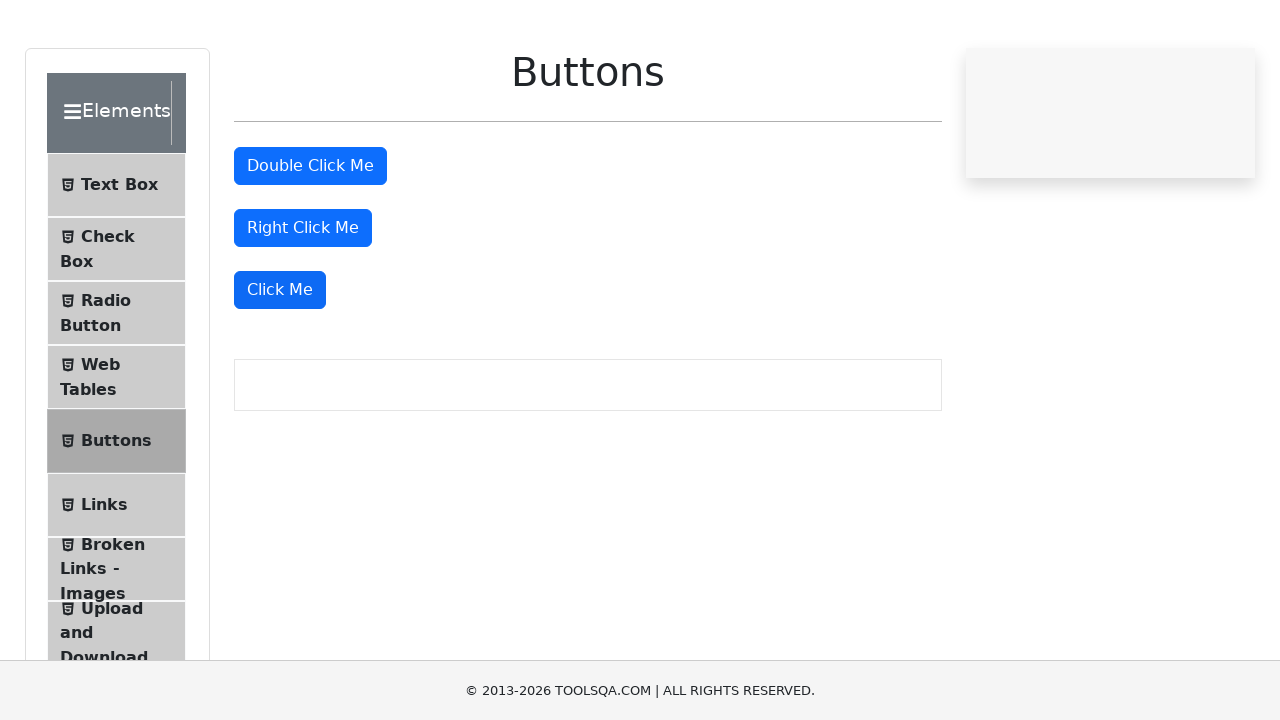

Clicked on the Click Me button (dynamic click) at (280, 366) on button:has-text("Click Me"):not(#doubleClickBtn):not(#rightClickBtn)
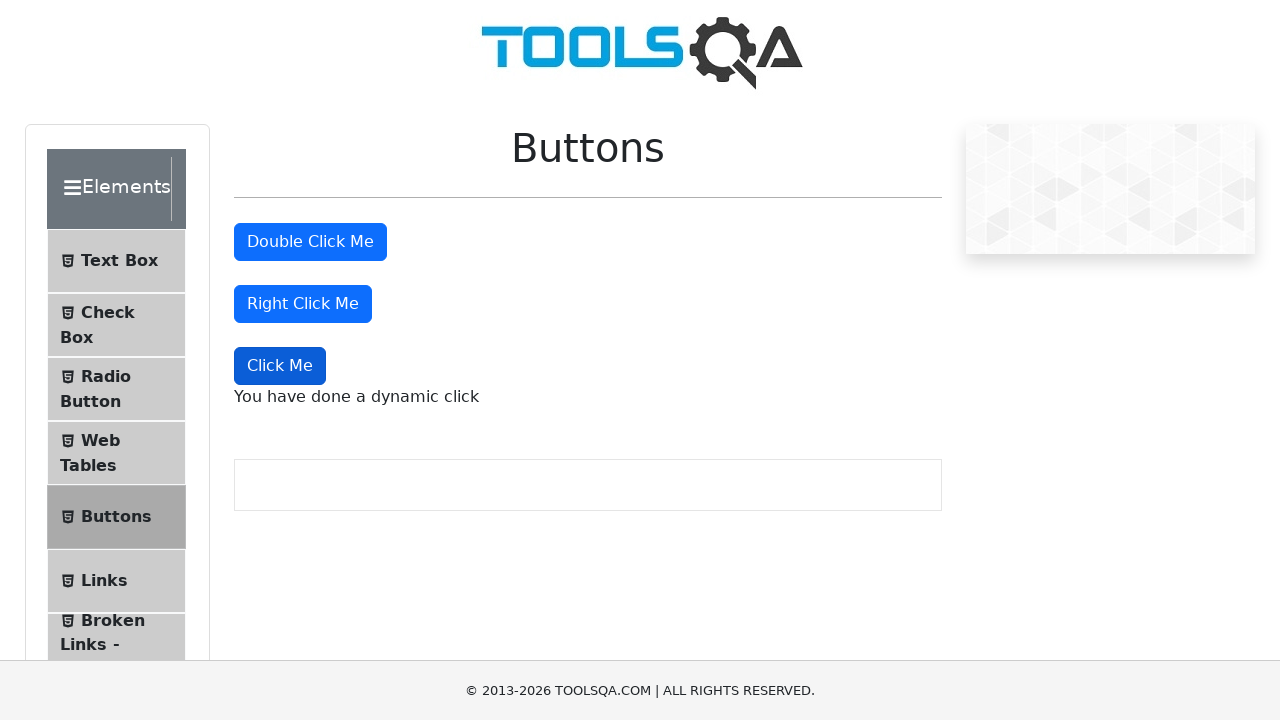

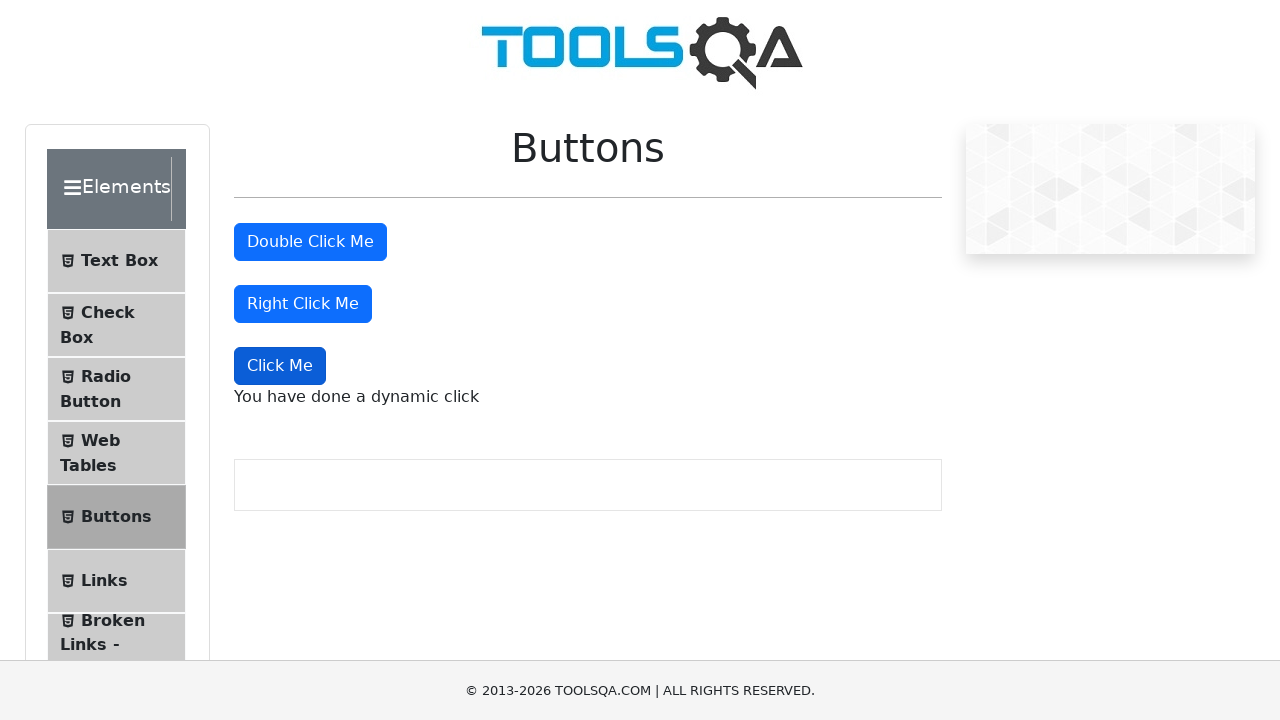